Tests various JavaScript alert interactions including accepting simple alerts, confirm dialogs, and prompt dialogs with text input, followed by navigation to Windows section

Starting URL: https://demo.automationtesting.in/Alerts.html

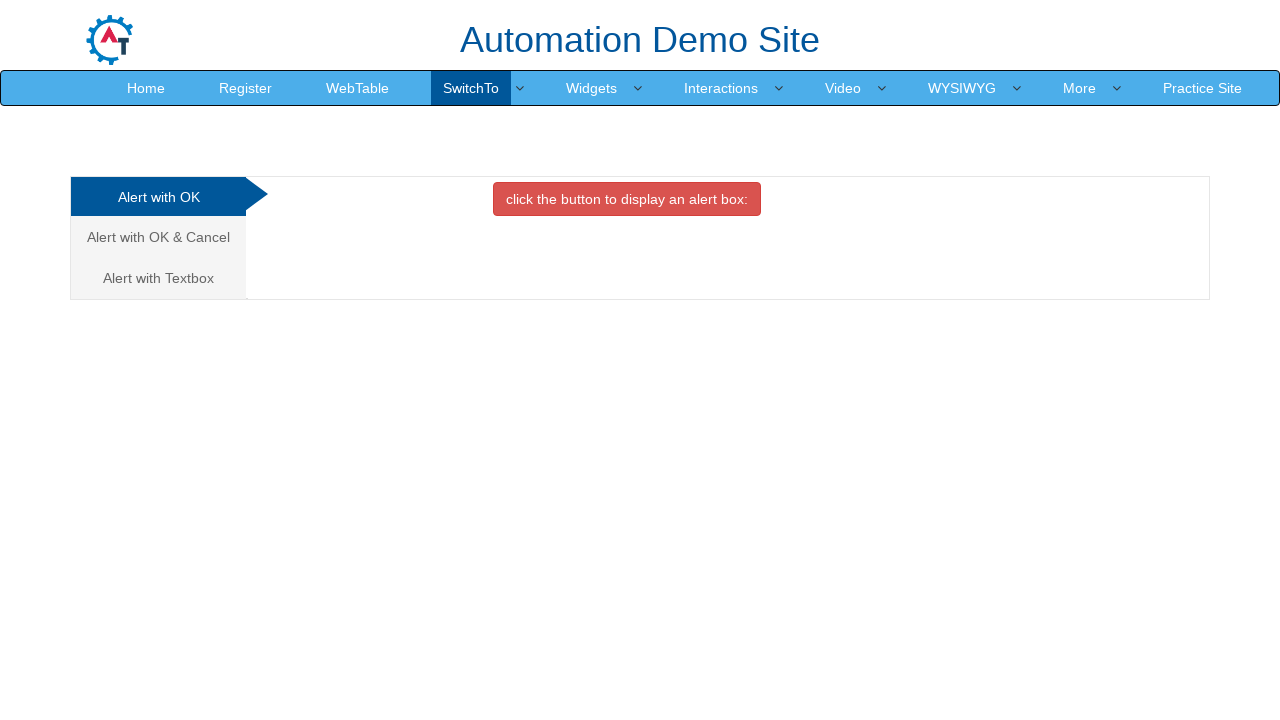

Clicked button to trigger simple alert at (627, 199) on button.btn.btn-danger
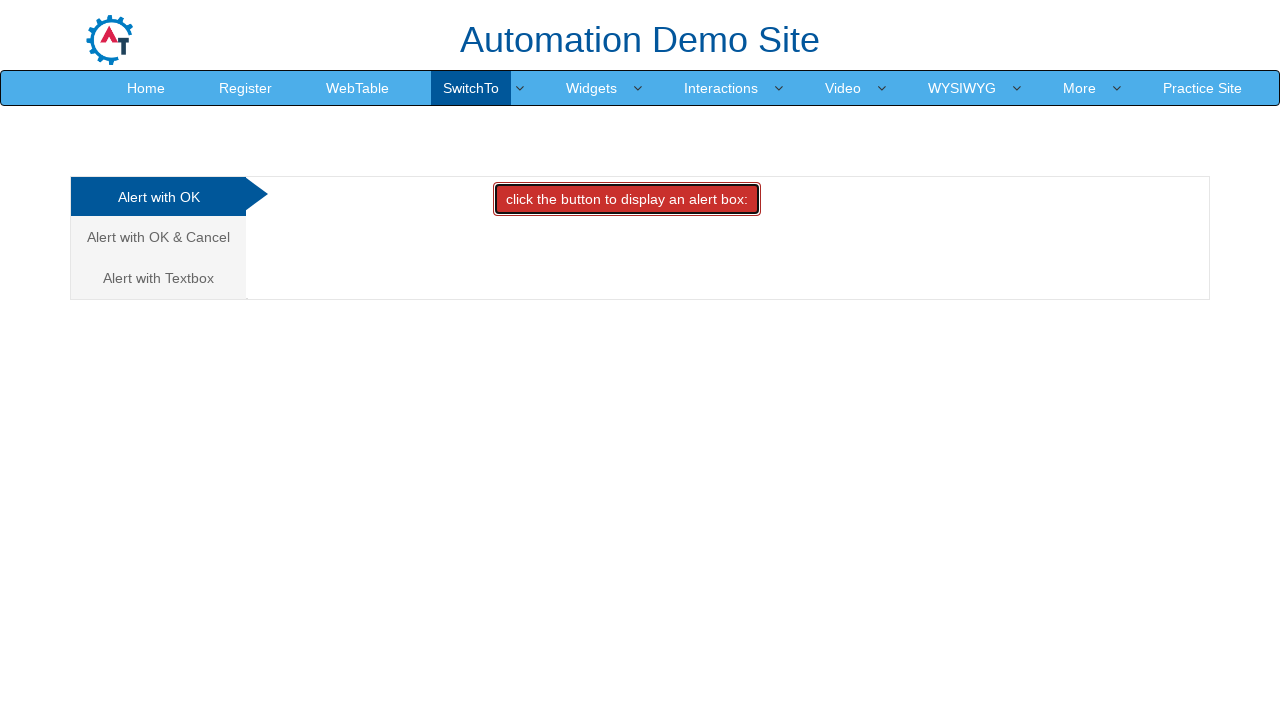

Set up dialog handler to accept alerts
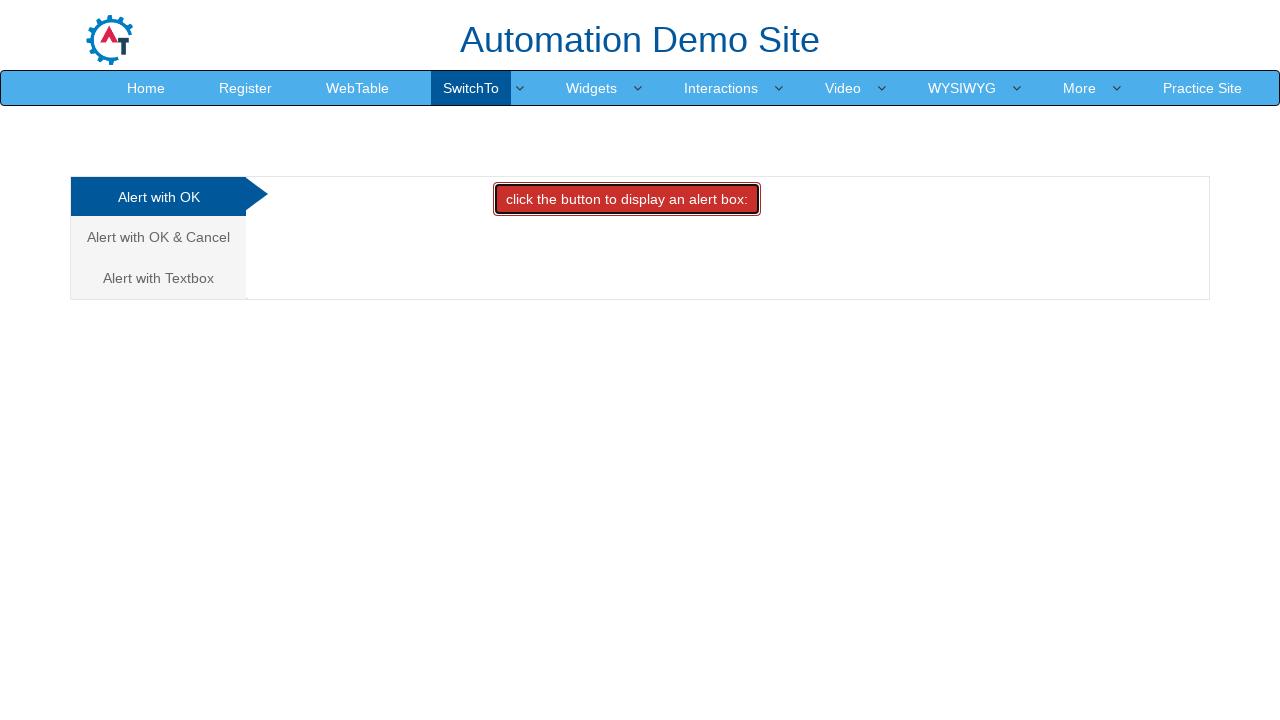

Located all alert tabs
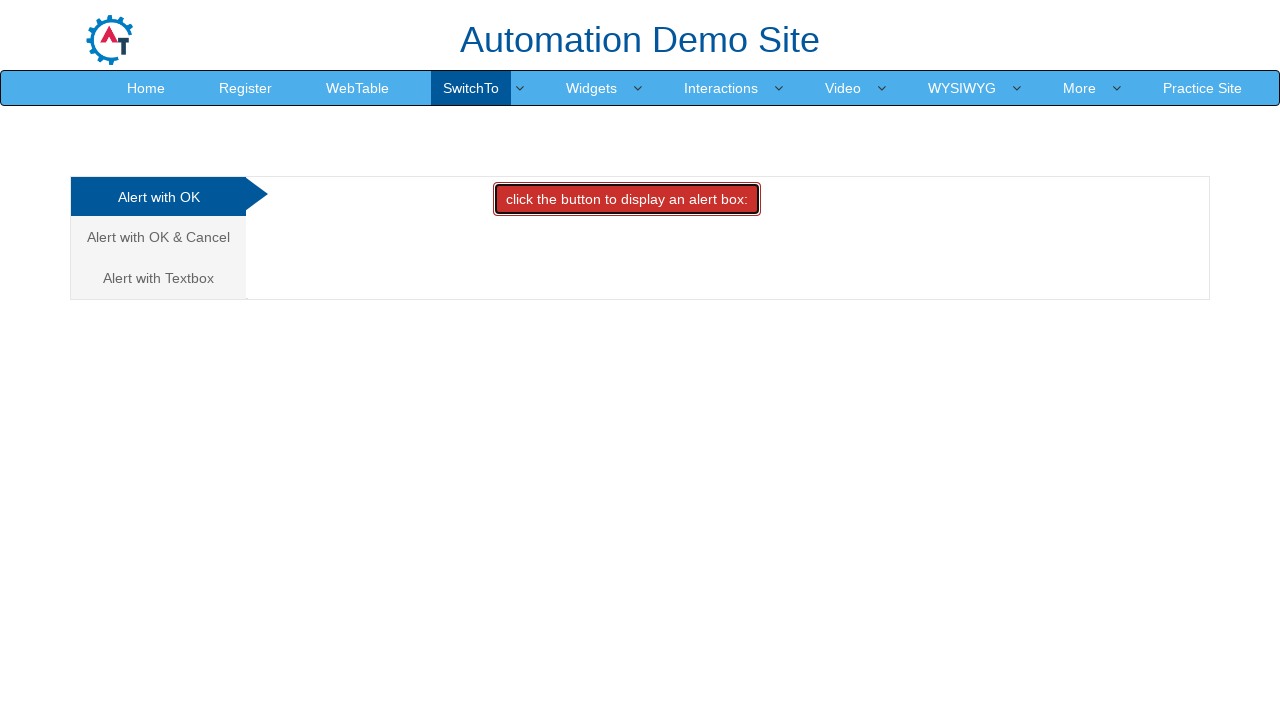

Clicked on the second tab (Alert with OK & Cancel)
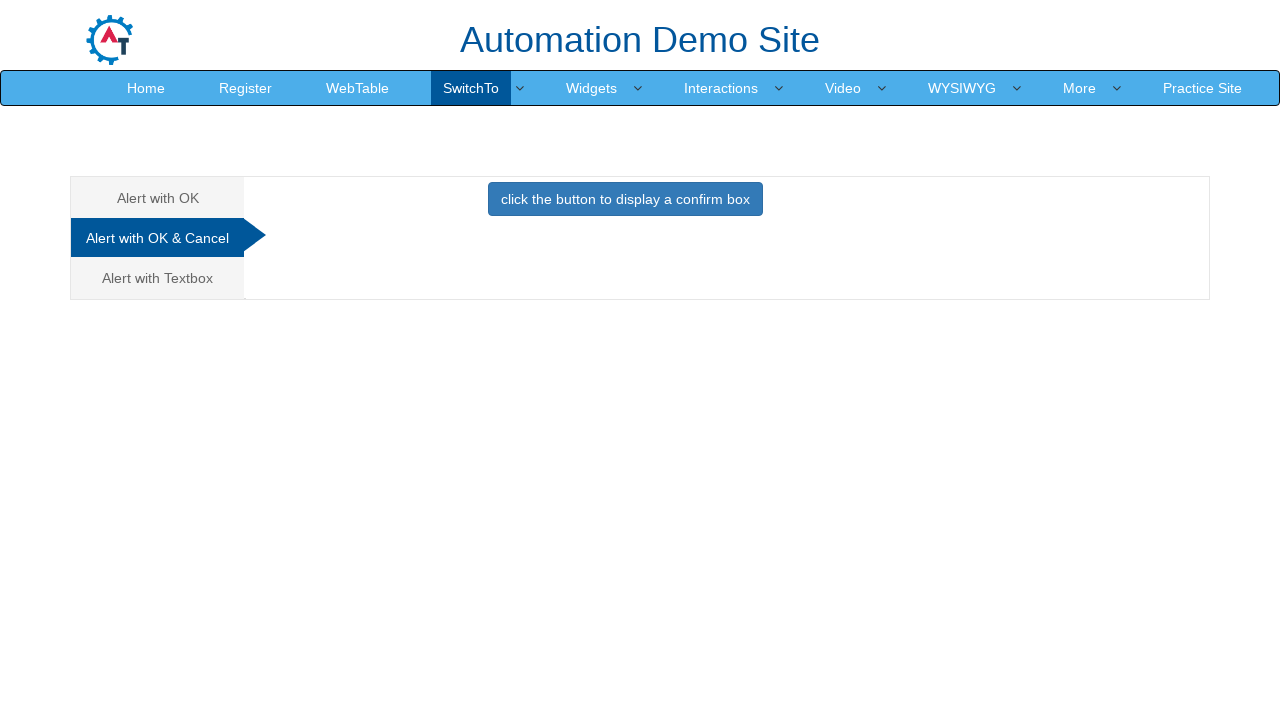

Clicked button to trigger confirm alert at (625, 199) on button.btn.btn-primary
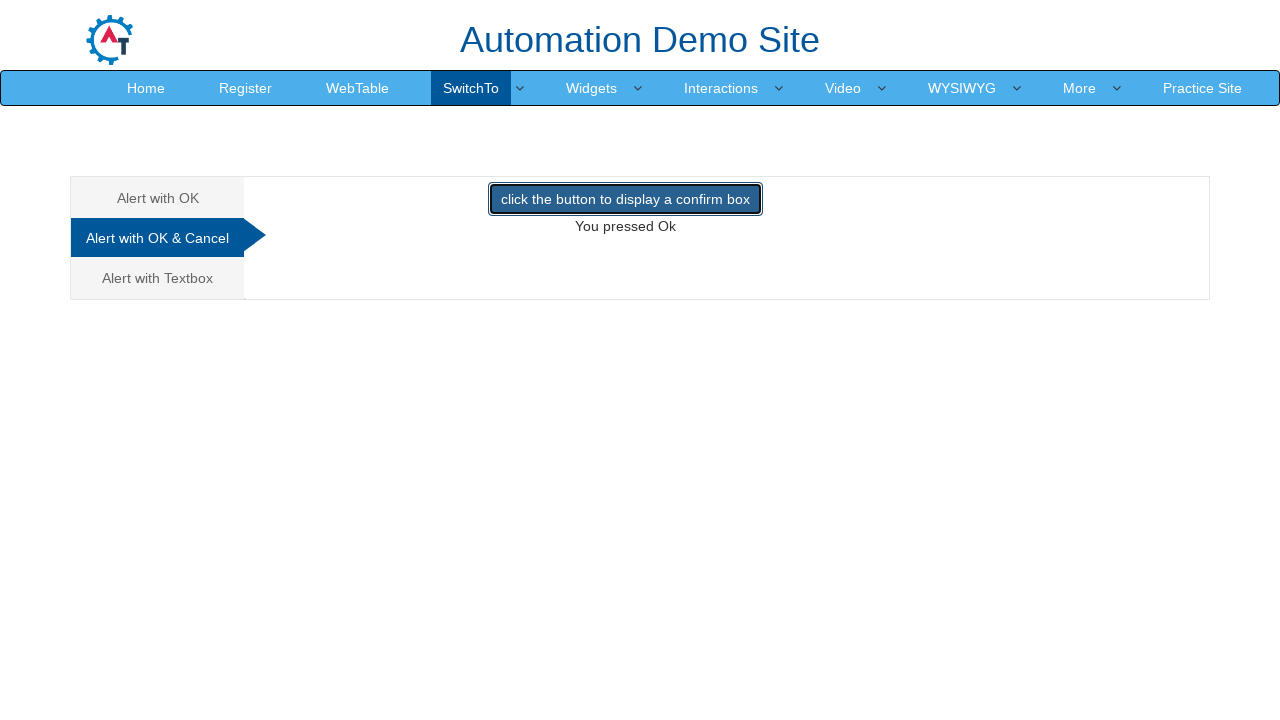

Clicked on the third tab (Alert with Textbox)
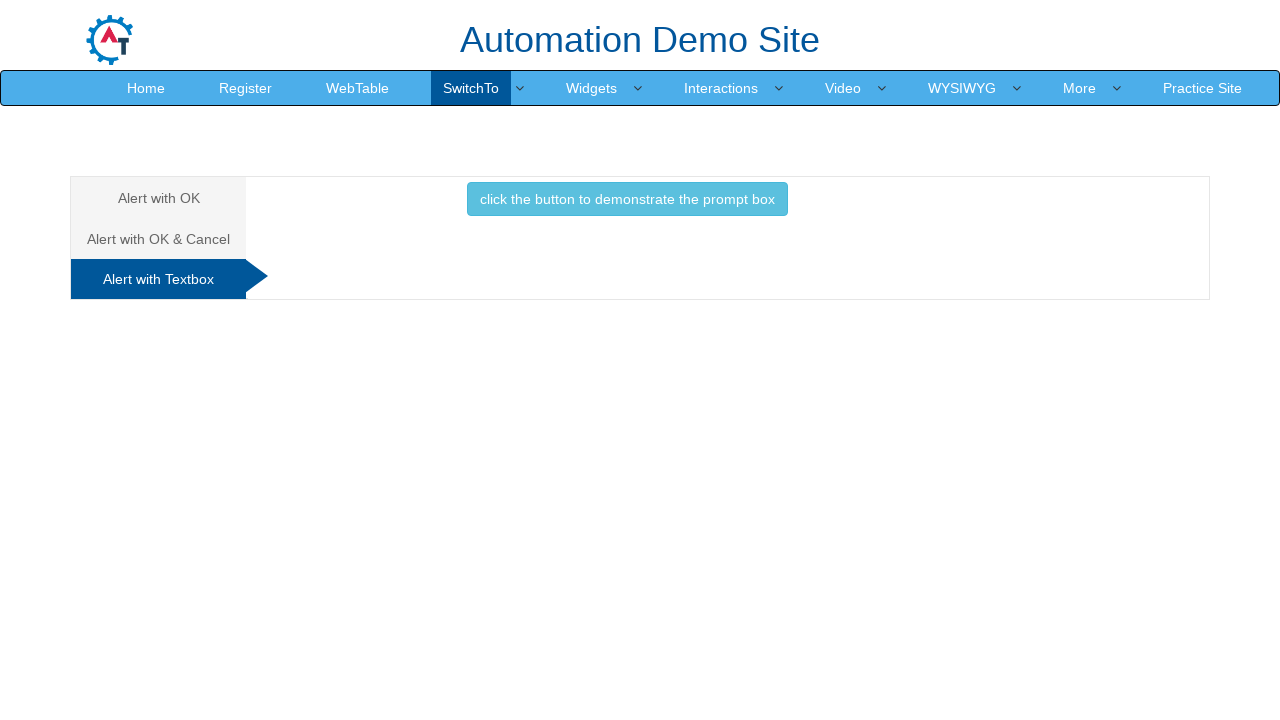

Clicked button to trigger prompt alert at (627, 199) on button.btn.btn-info
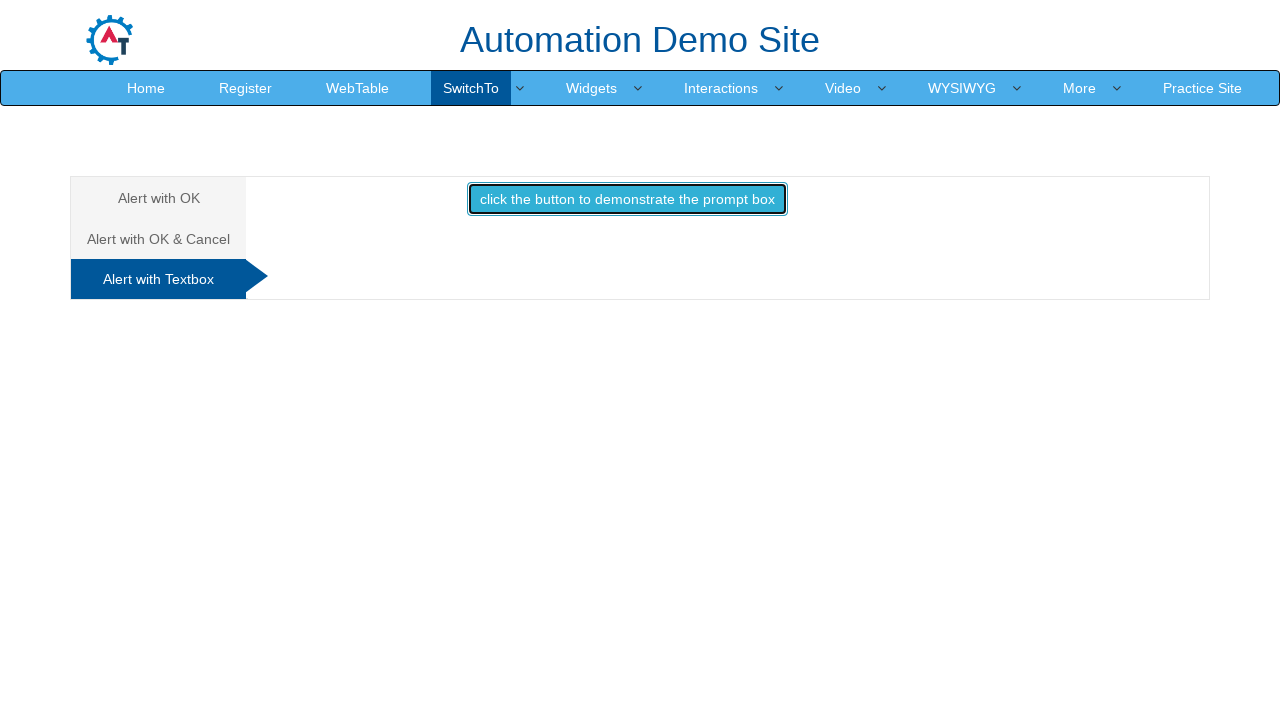

Set up dialog handler to accept prompt with text 'jai'
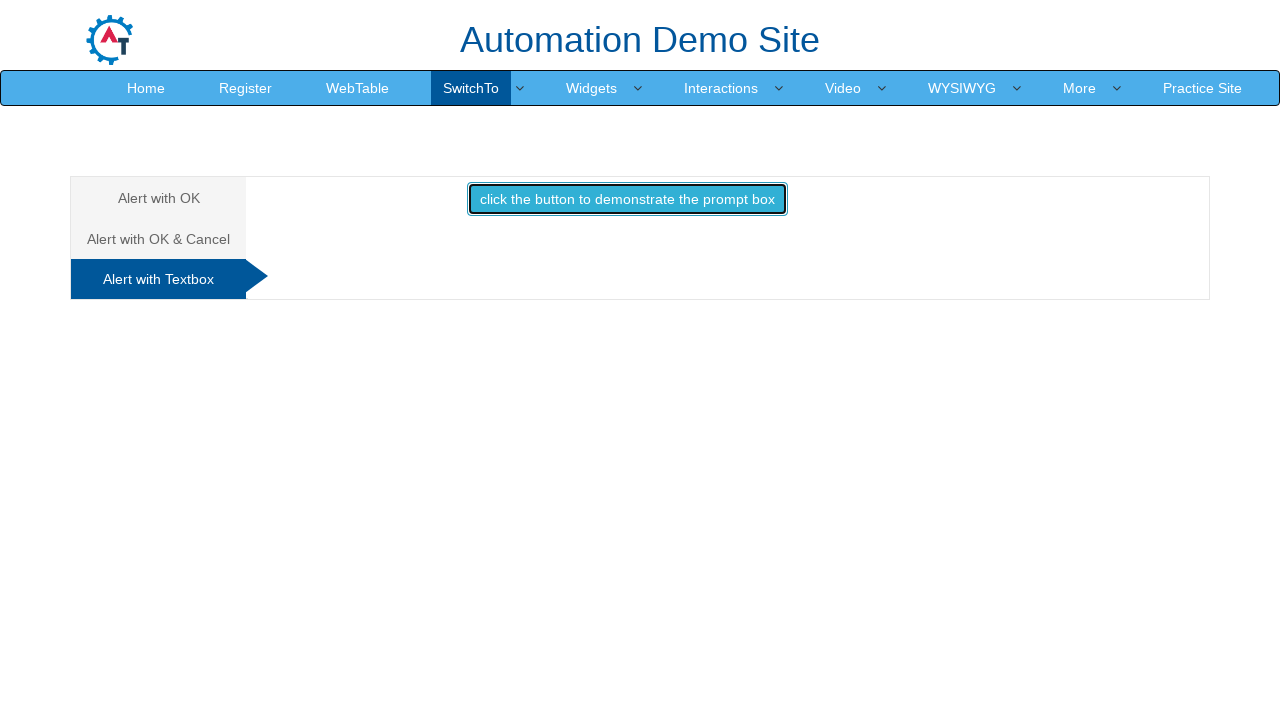

Located SwitchTo menu element
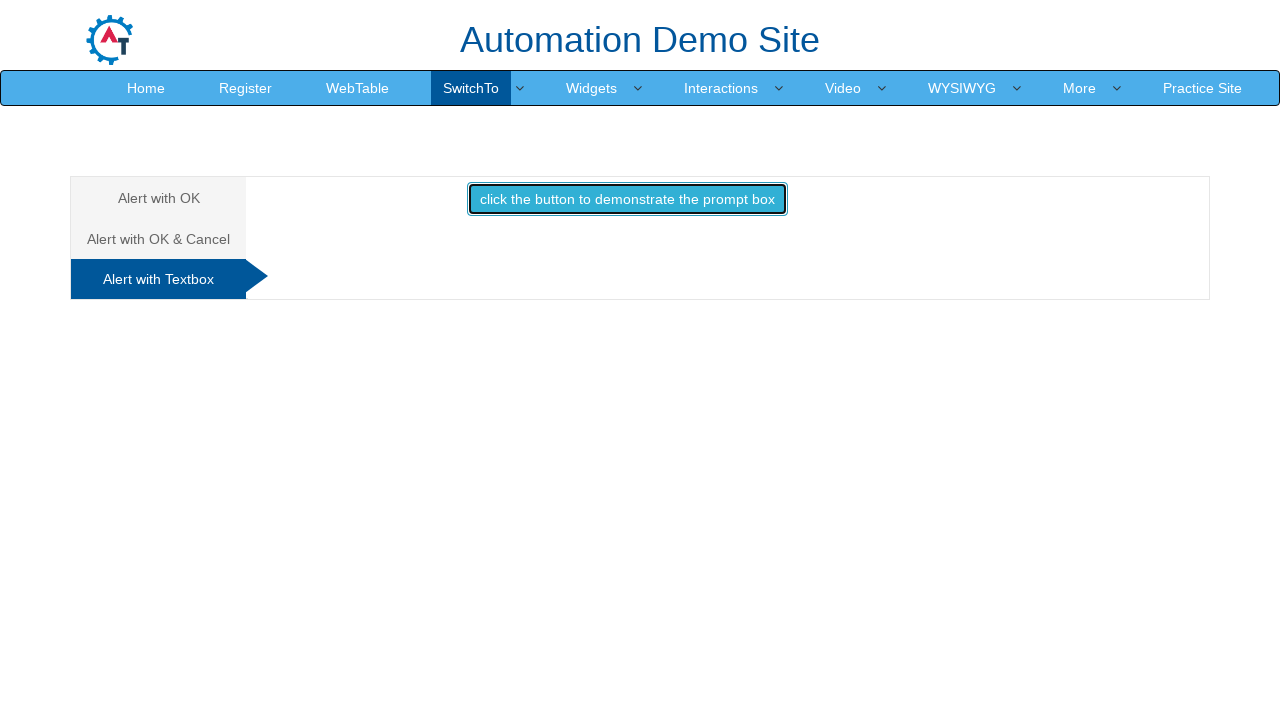

Hovered over SwitchTo menu at (471, 88) on a:has-text('SwitchTo')
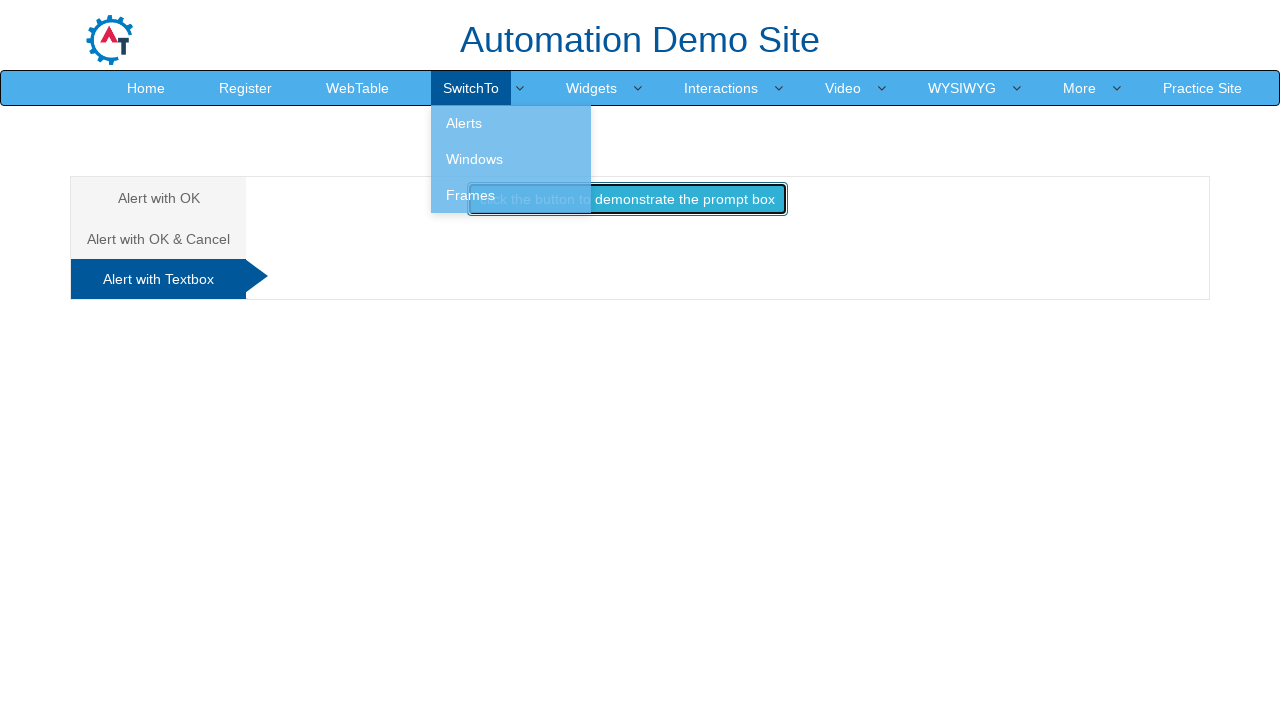

Clicked on SwitchTo menu at (471, 88) on a:has-text('SwitchTo')
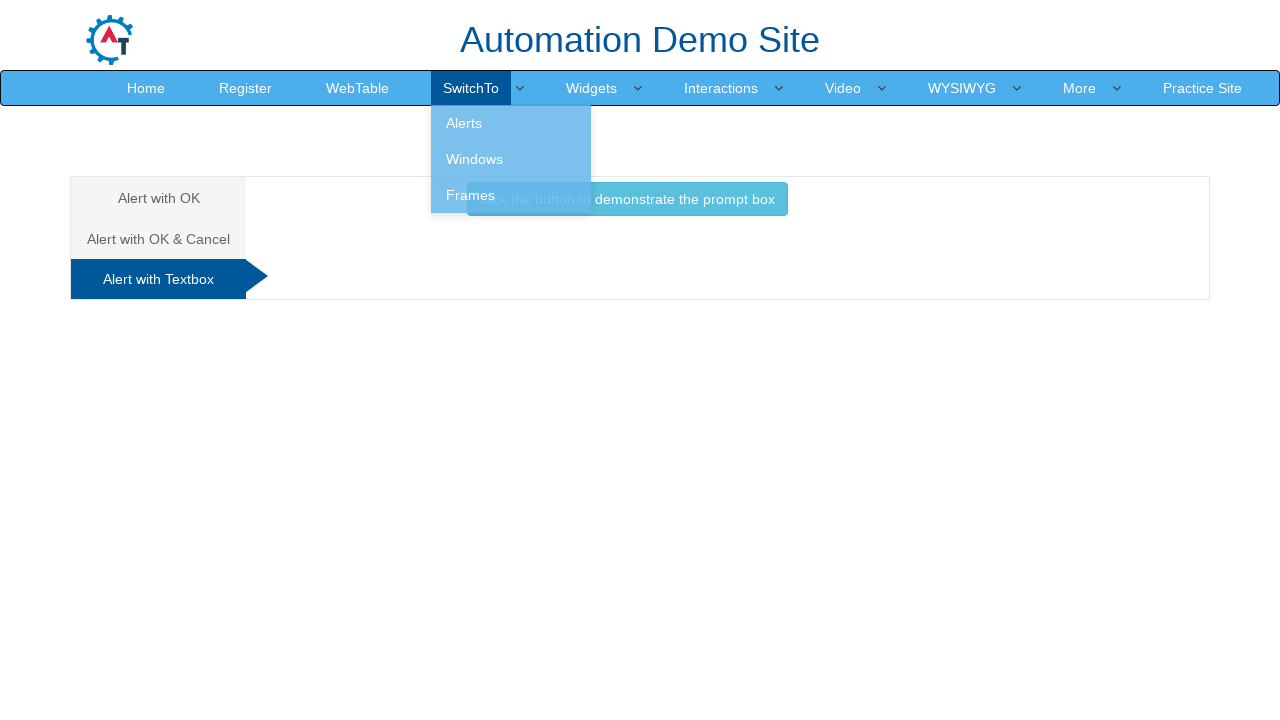

Located Windows menu element
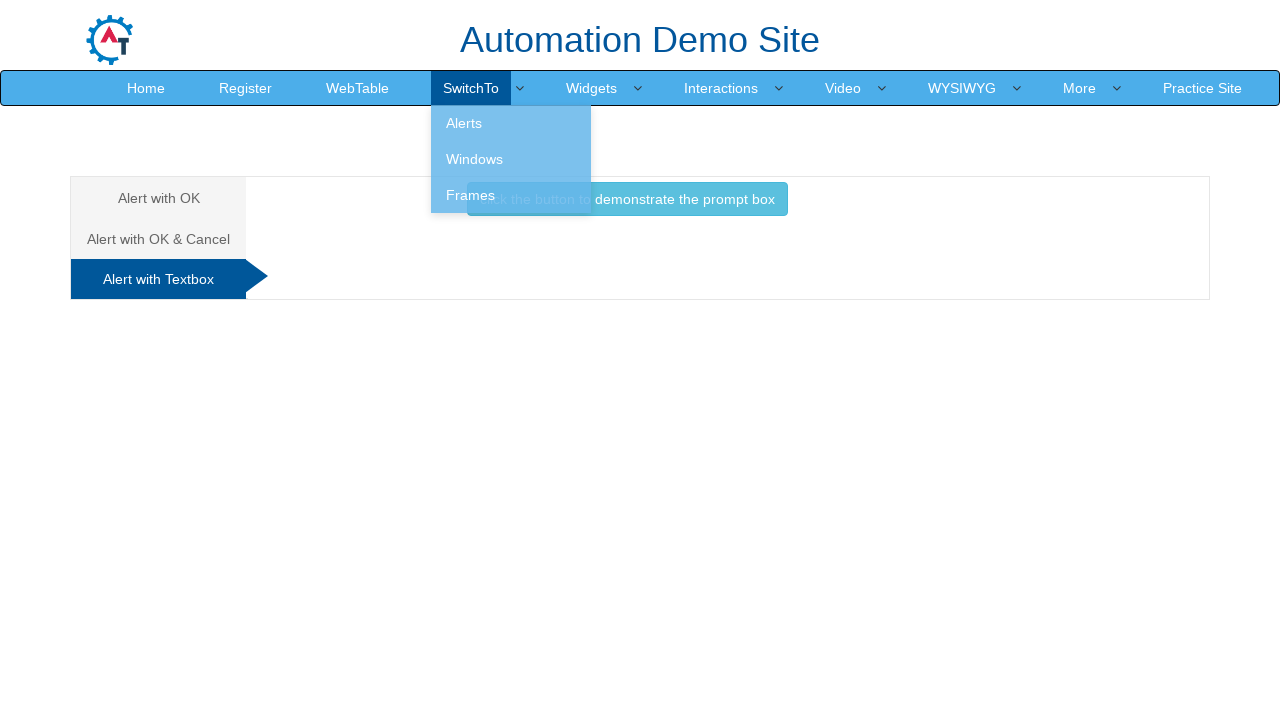

Hovered over Windows menu item at (511, 159) on a:has-text('Windows')
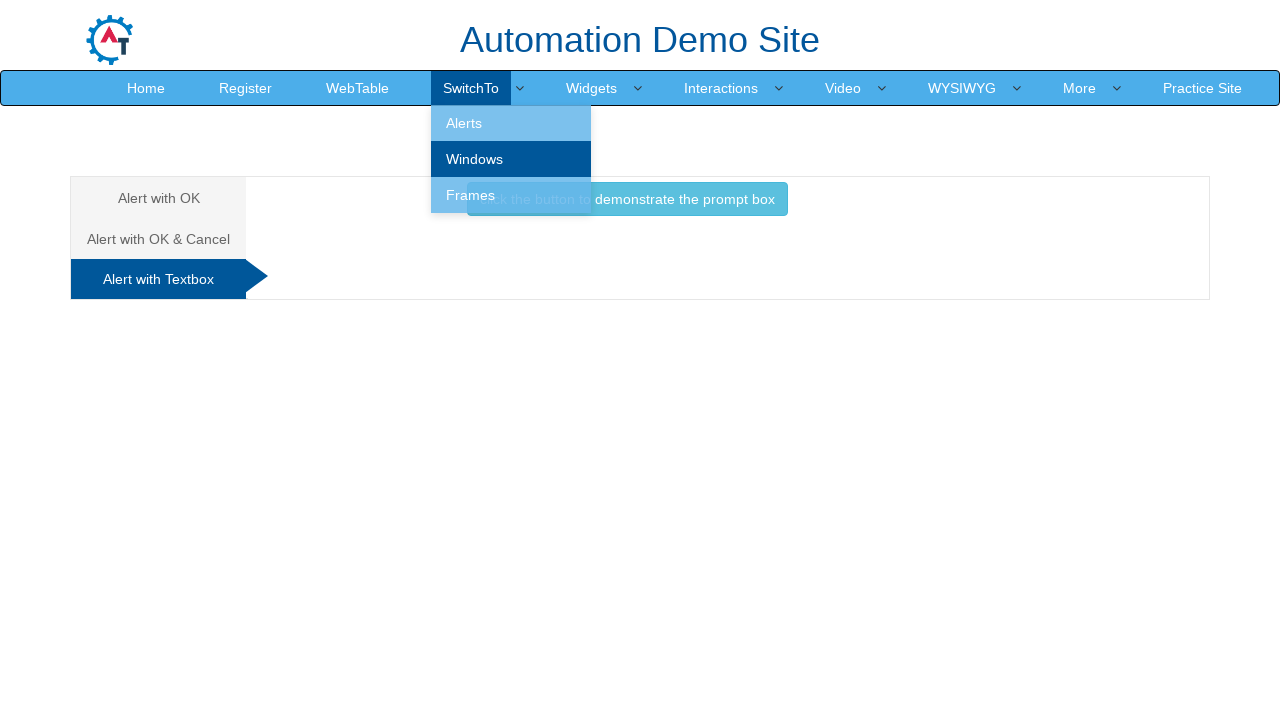

Clicked on Windows menu item at (511, 159) on a:has-text('Windows')
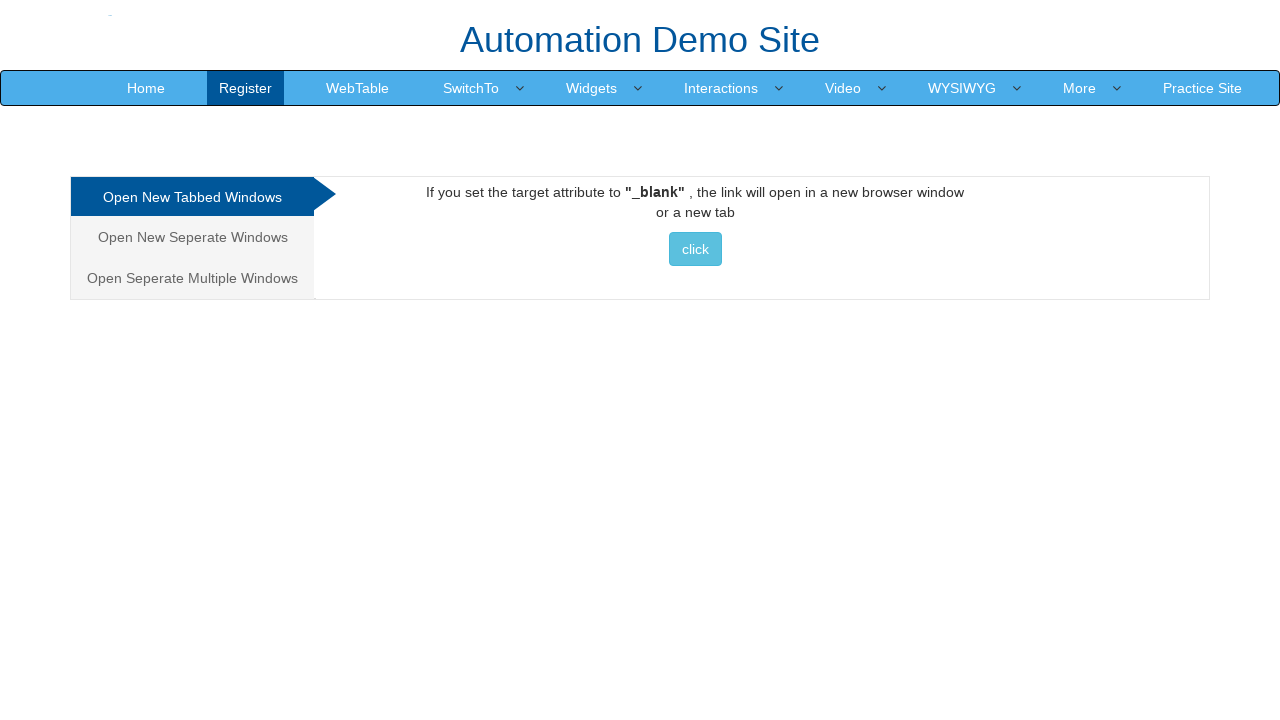

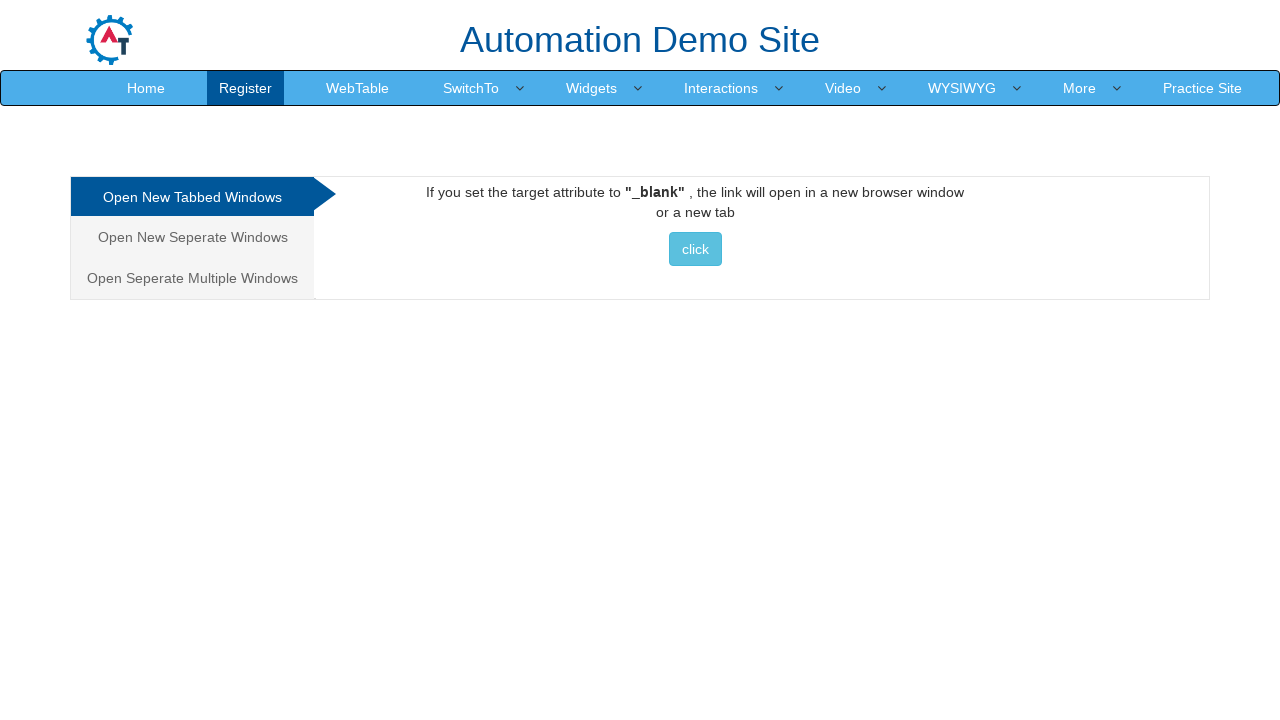